Tests file download functionality by navigating to the file download page and clicking on a file to download it.

Starting URL: http://the-internet.herokuapp.com/

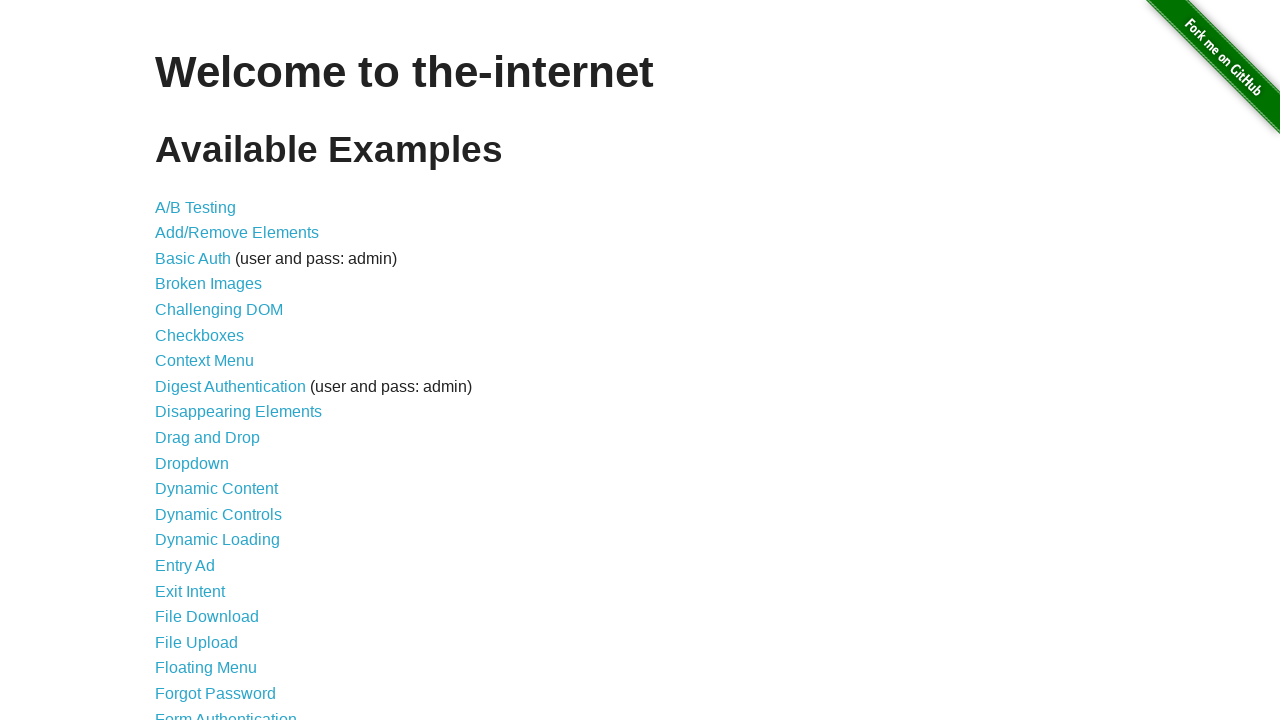

Clicked on File Download link at (207, 617) on xpath=//a[contains(.,'File Download')]
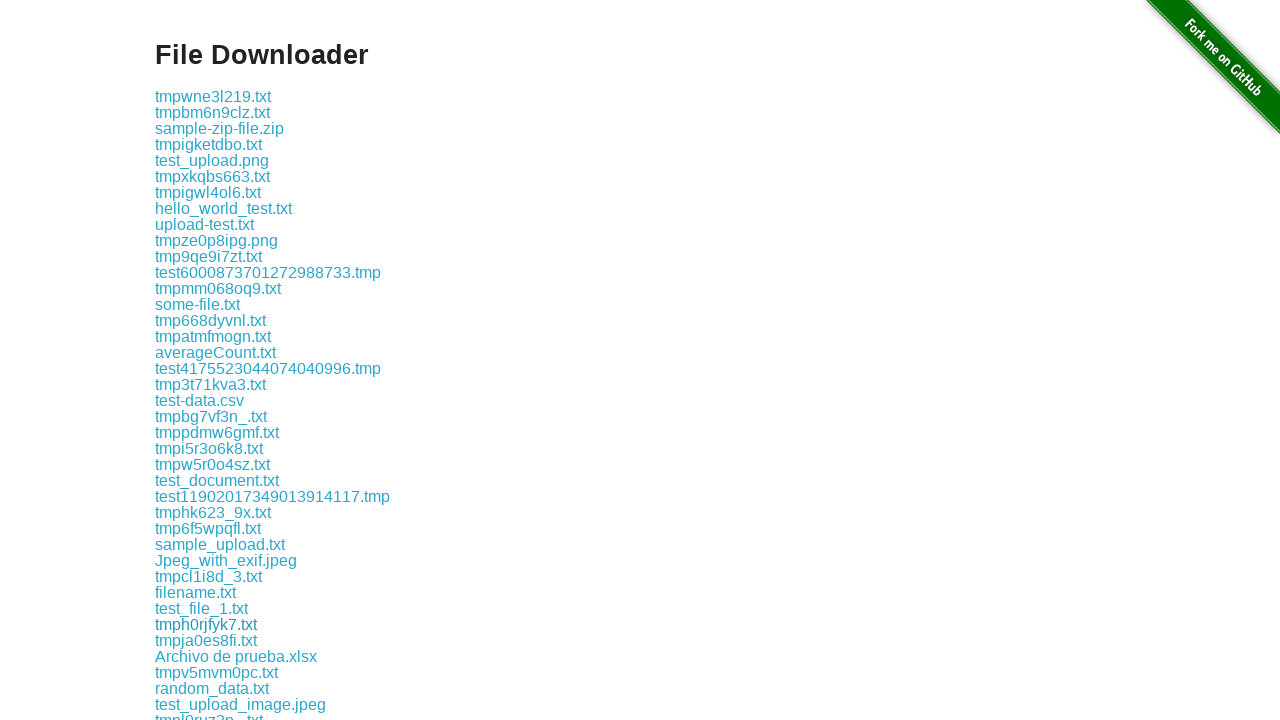

Waited for file download selector to load
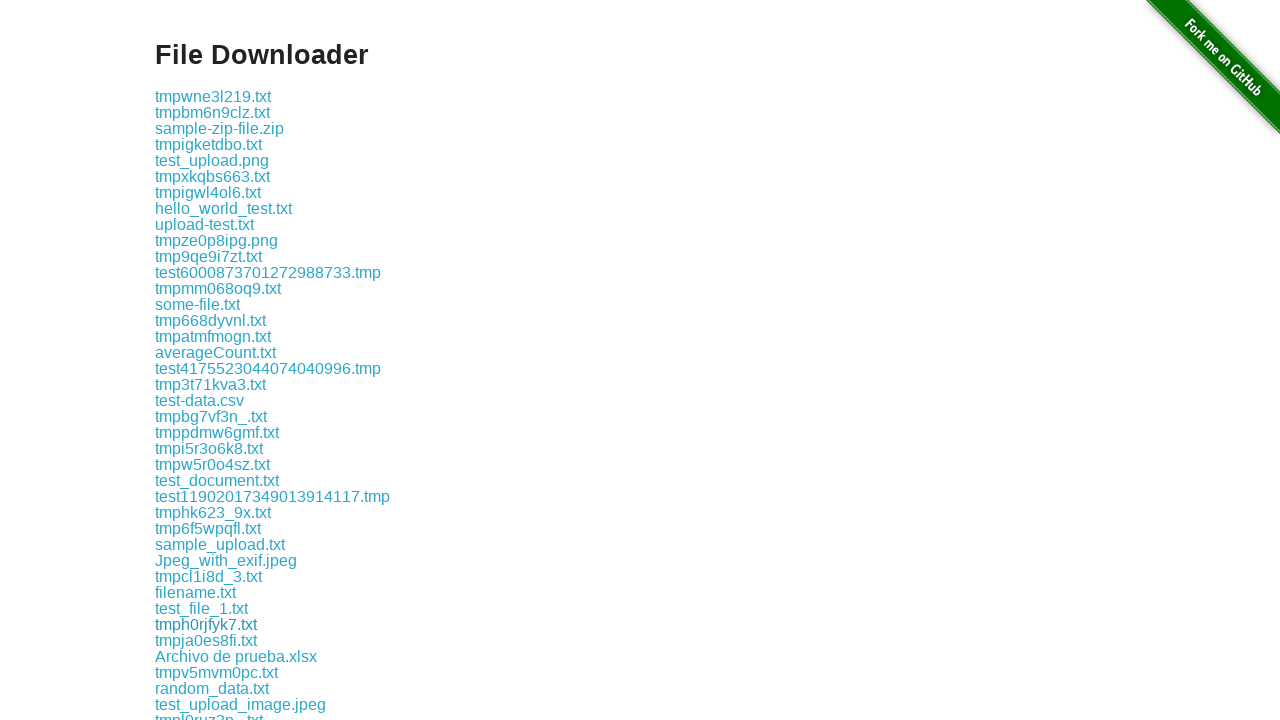

Clicked on some-file.txt to download at (198, 304) on xpath=//a[contains(.,'some-file.txt')]
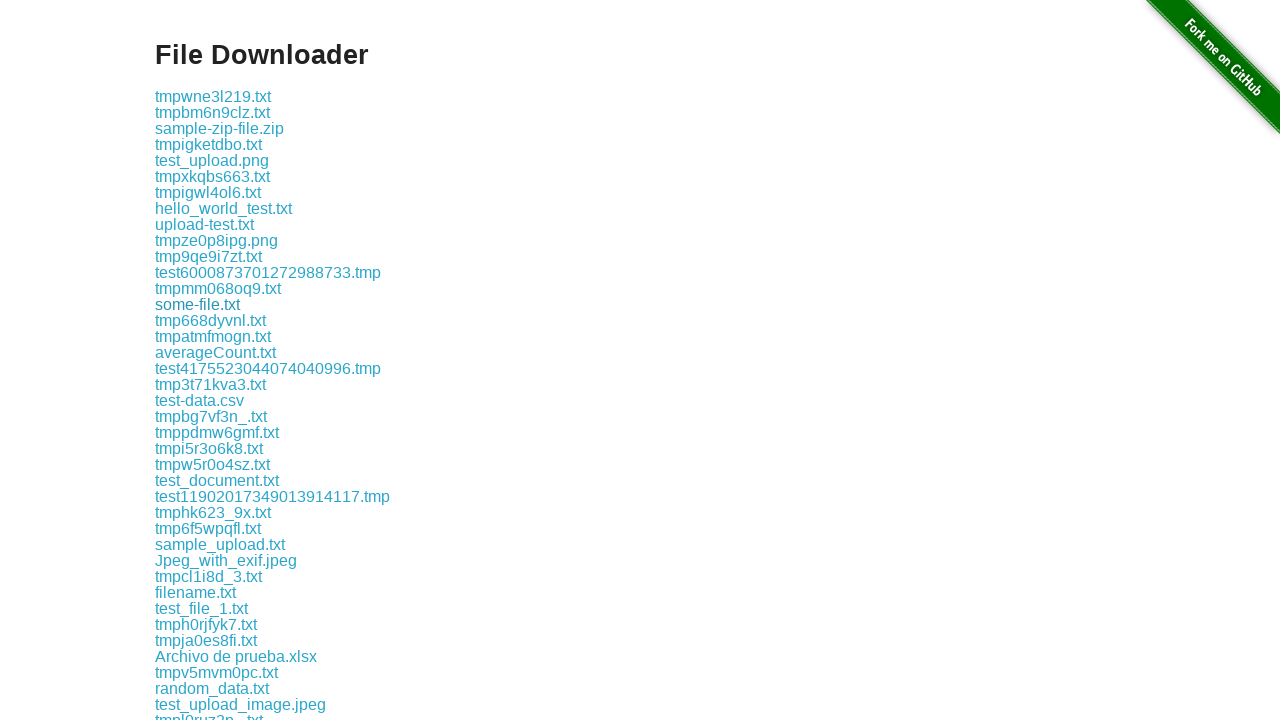

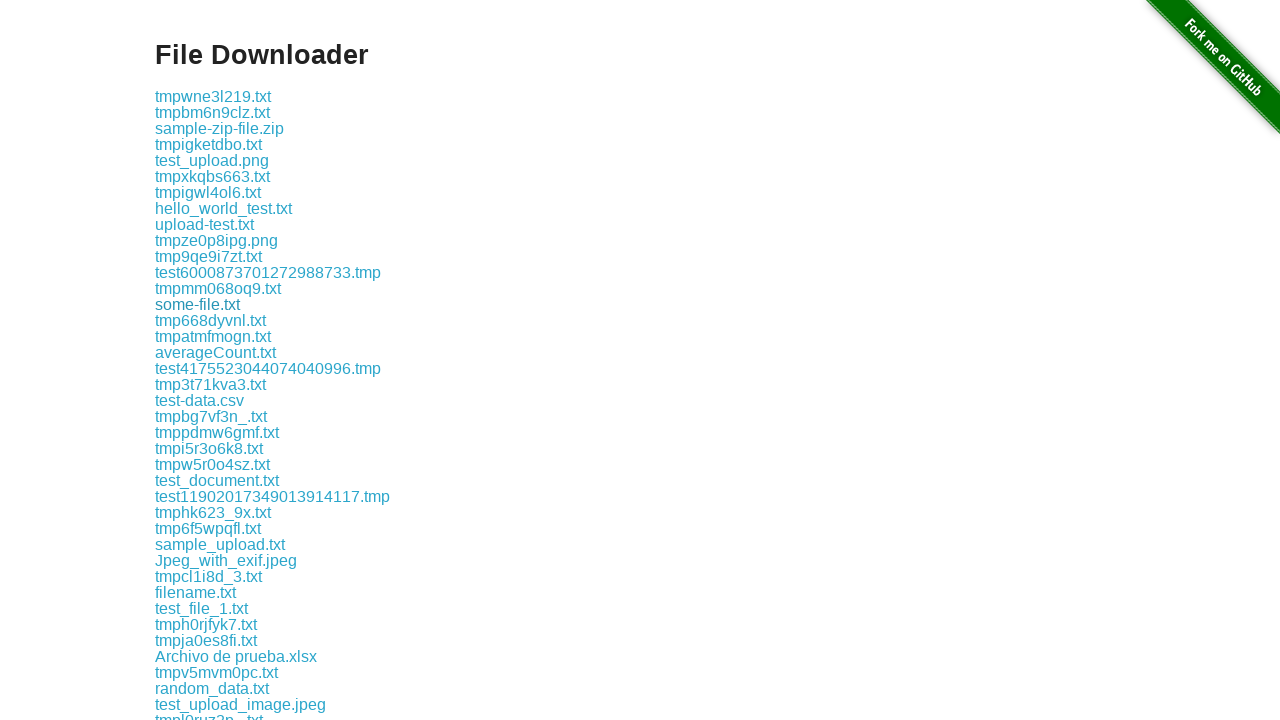